Opens multiple popup windows by clicking "Follow Both" button, iterates through opened tabs to find Facebook page, and extracts text from it

Starting URL: https://www.lambdatest.com/selenium-playground/window-popup-modal-demo

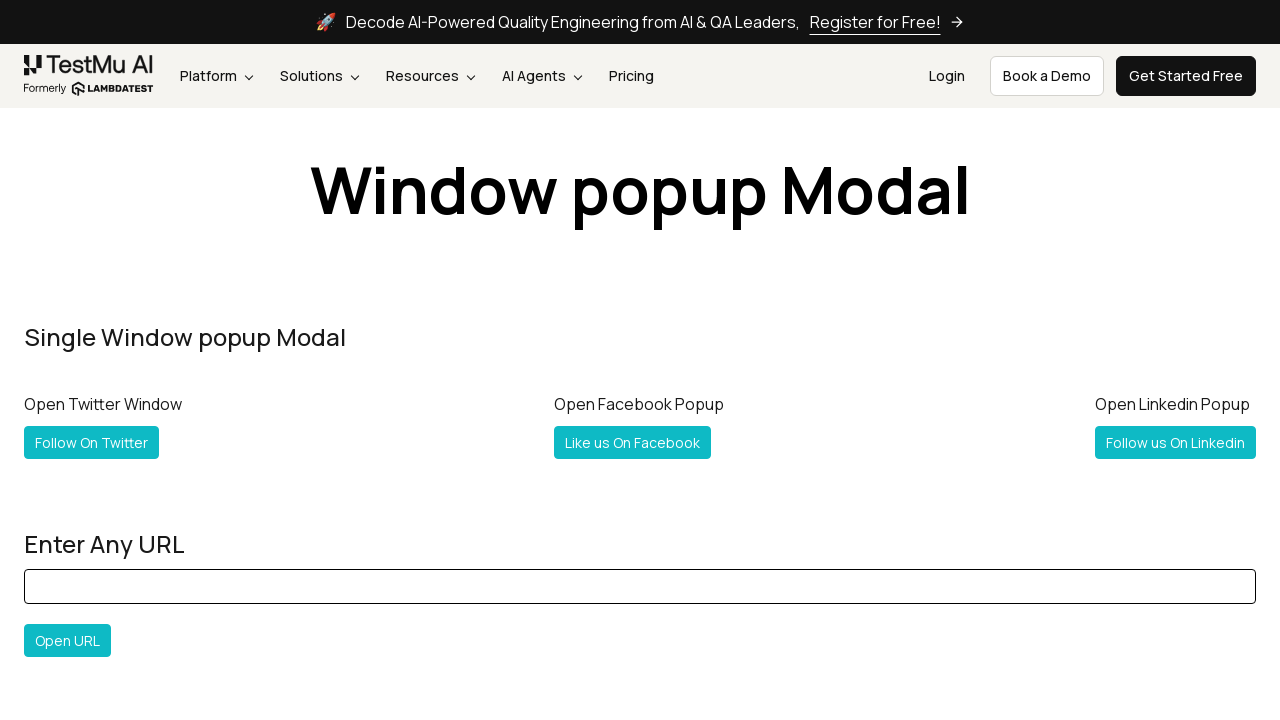

Clicked 'Follow Both' button to open multiple popups at (122, 360) on #followboth
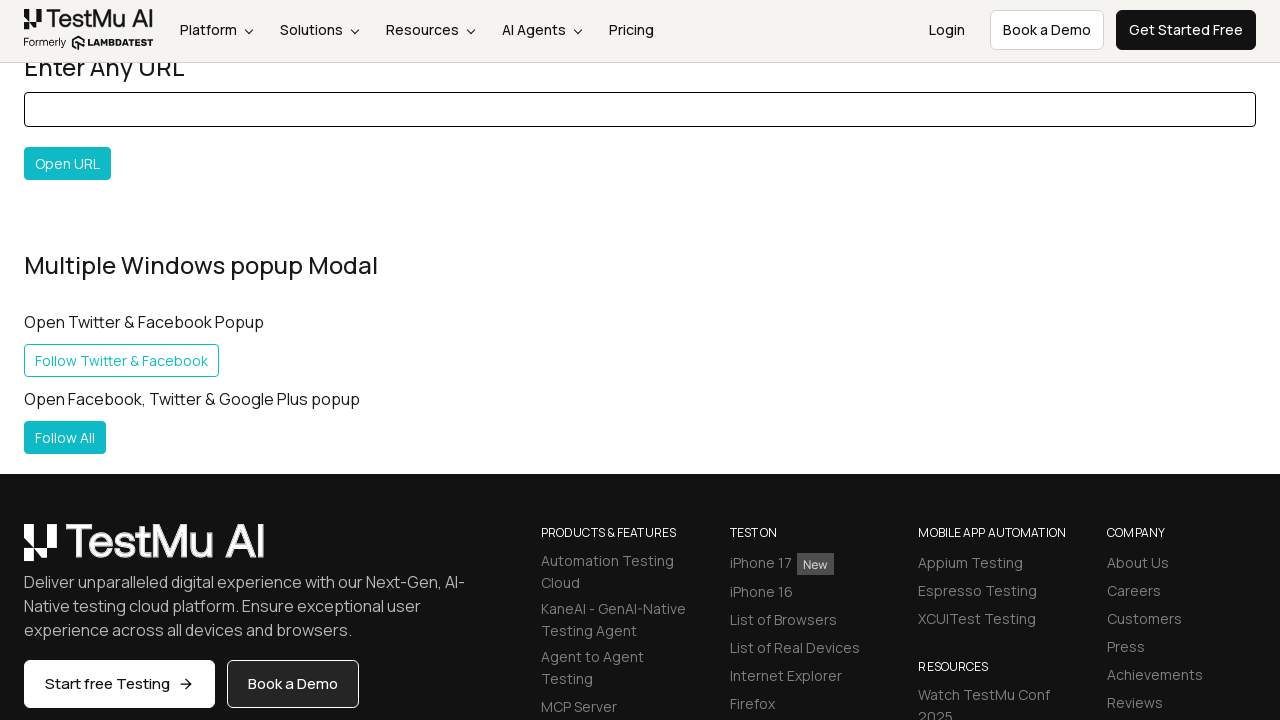

First popup window opened
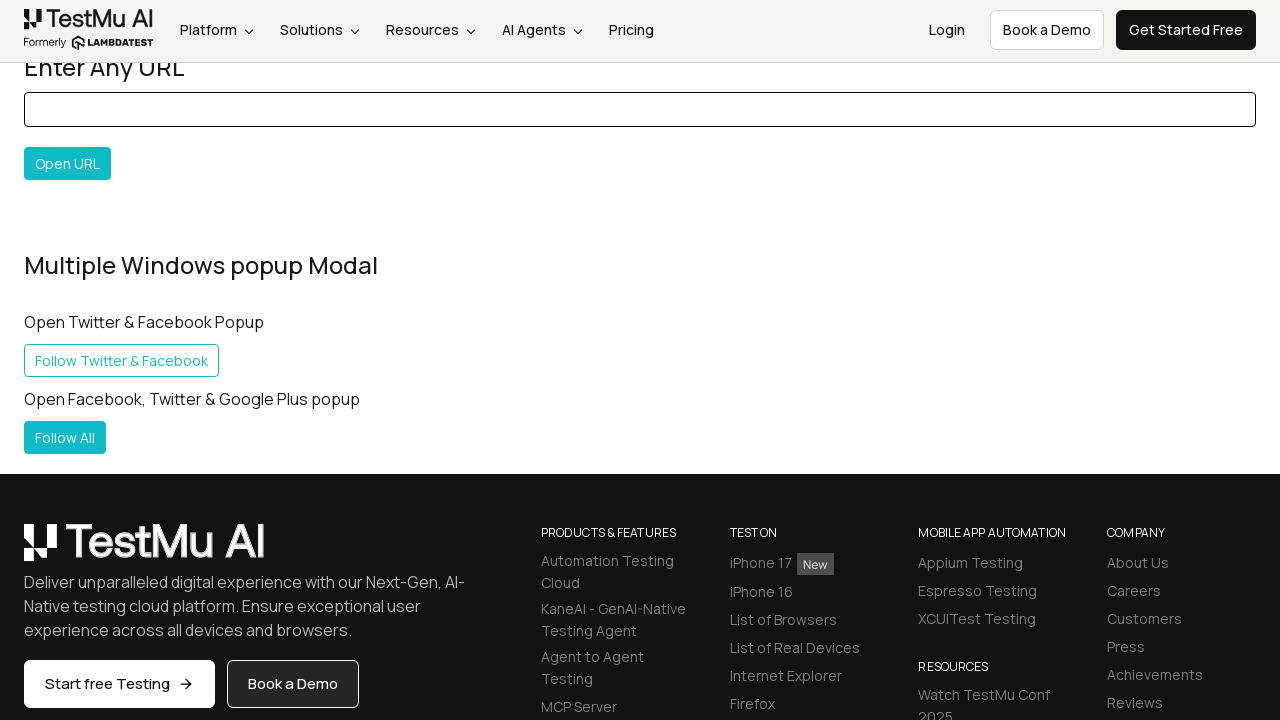

Popup page finished loading
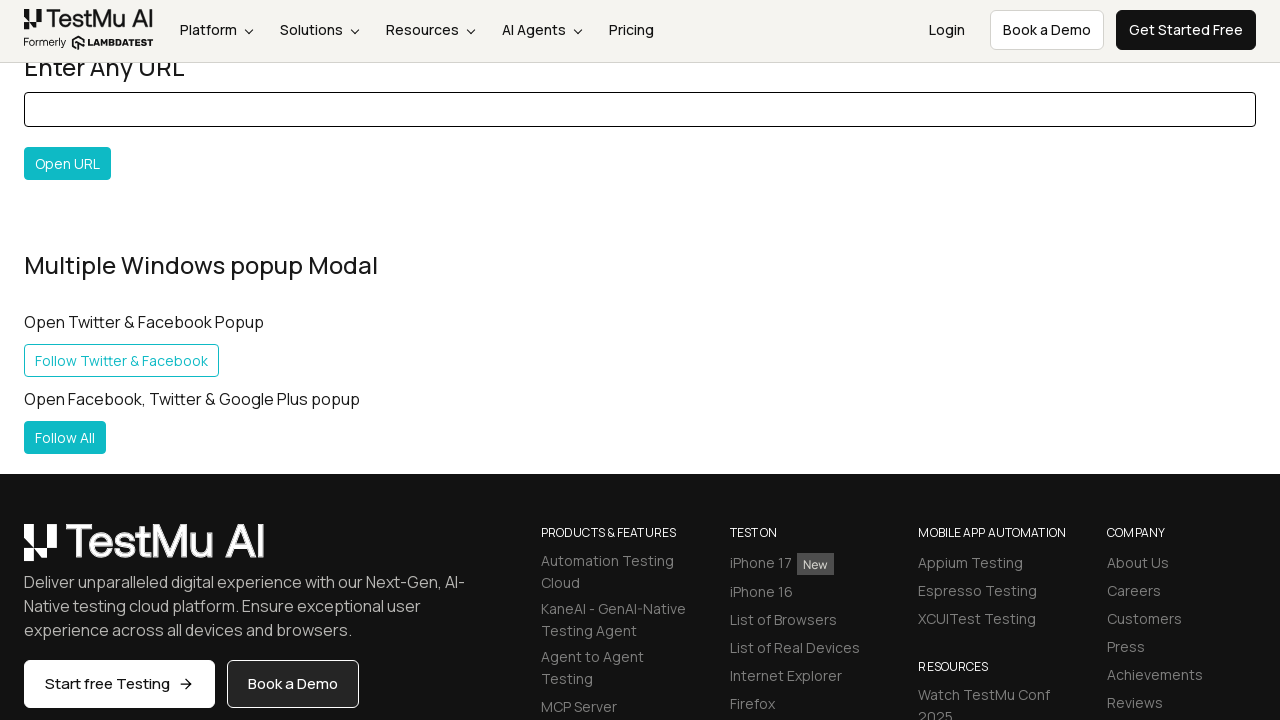

Retrieved all open pages in context (total: 3)
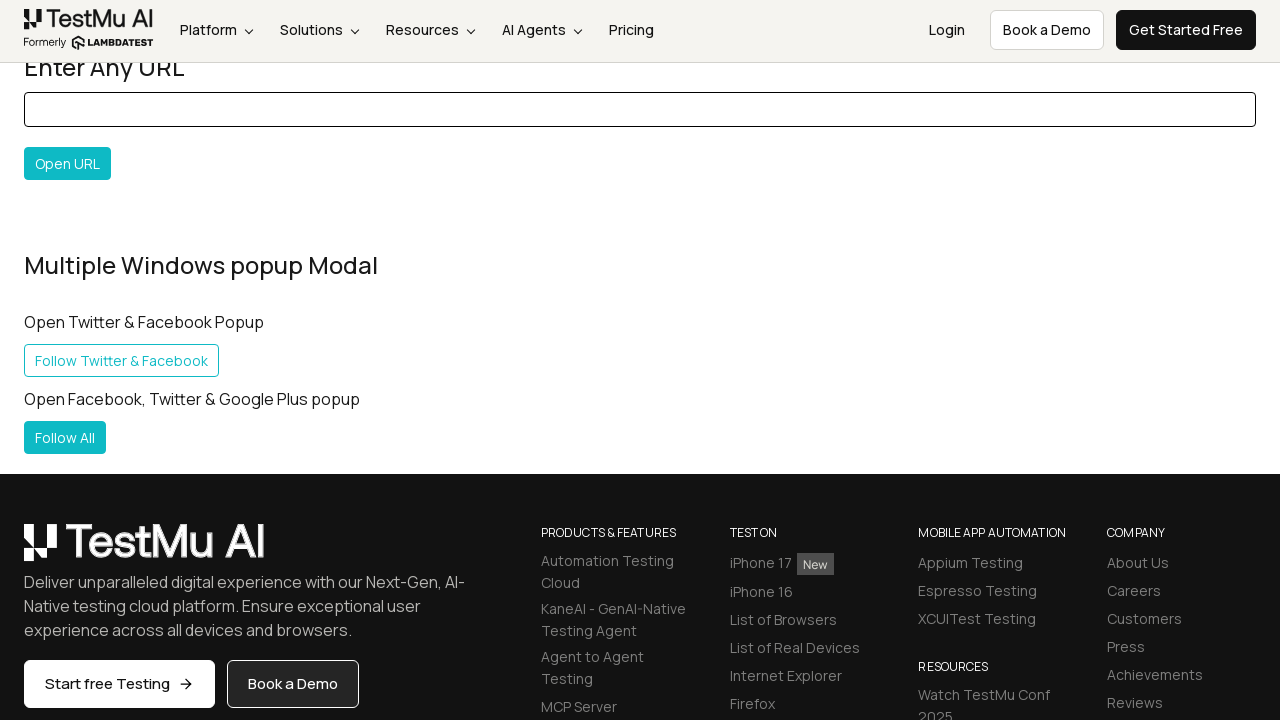

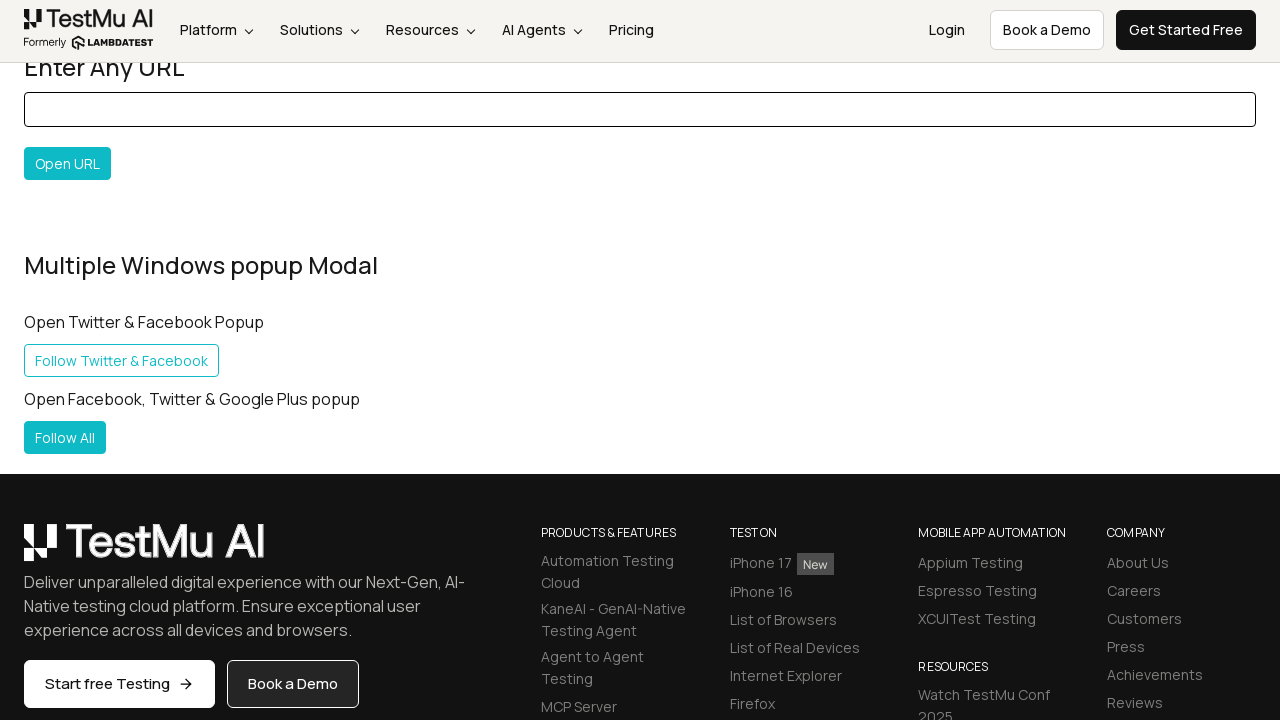